Tests selecting an option from a dropdown menu using the Select class

Starting URL: https://eviltester.github.io/supportclasses/

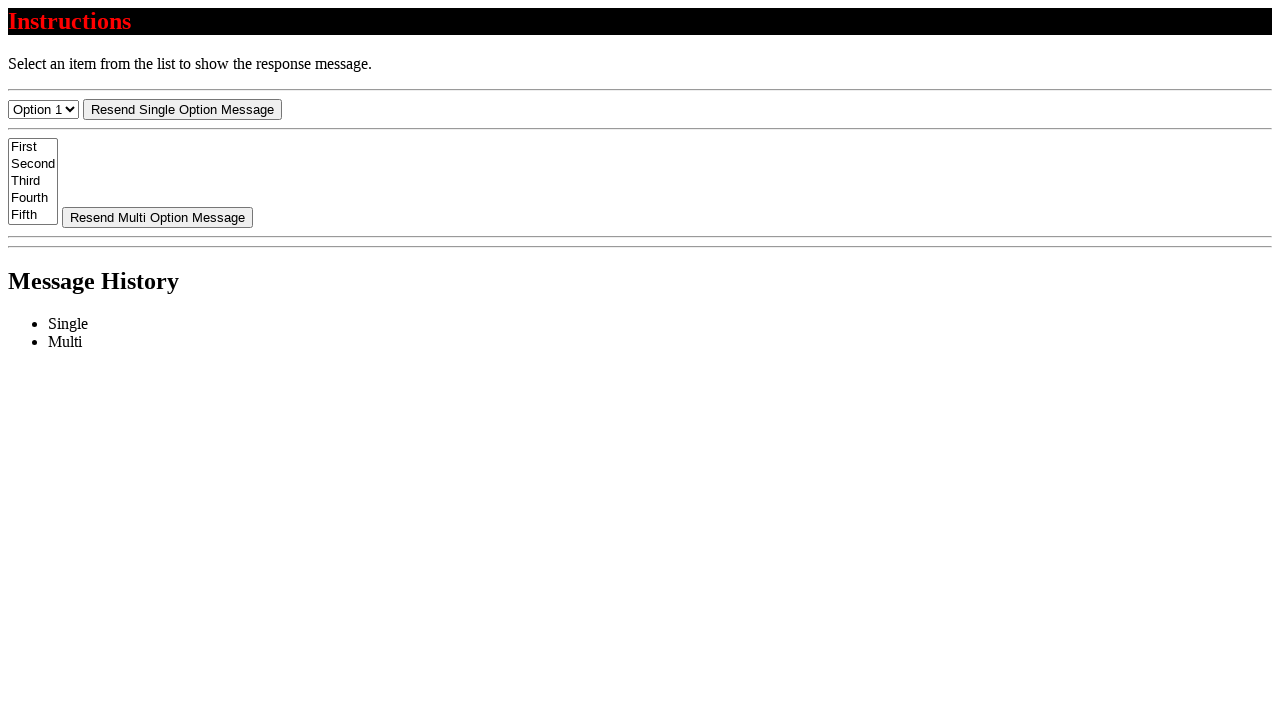

Selected 'Option 3' from the dropdown menu using Select class on #select-menu
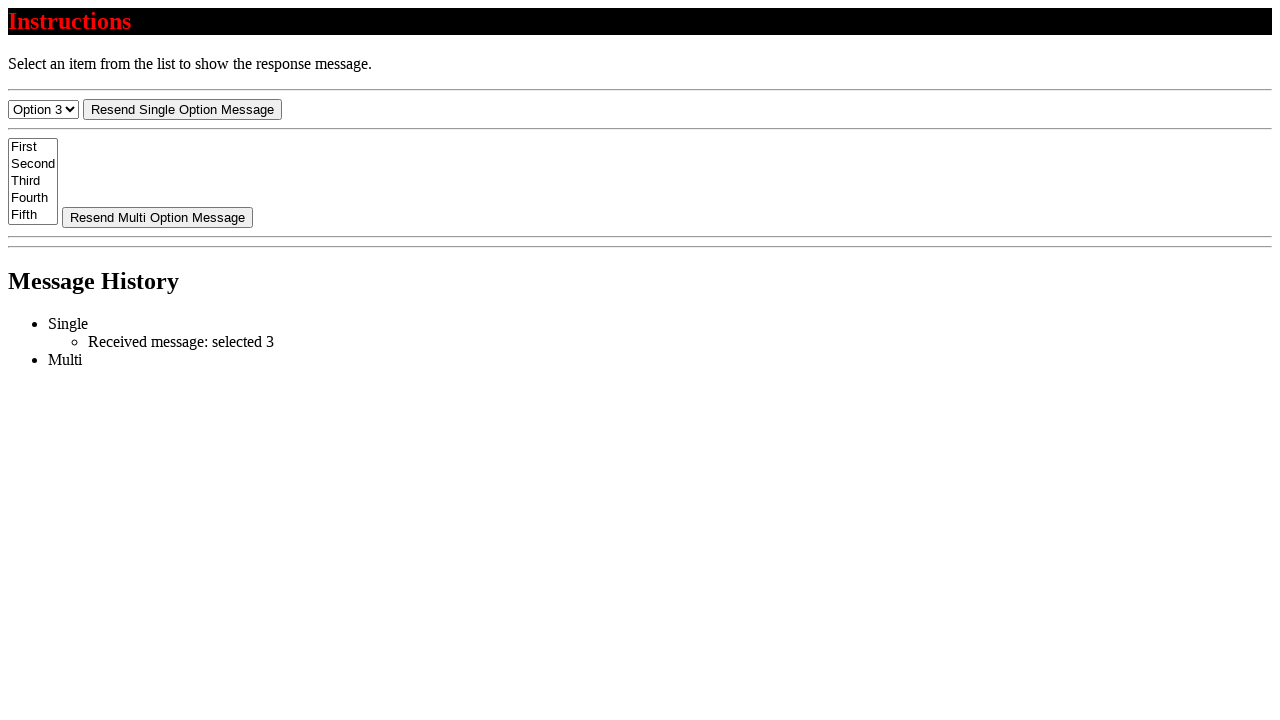

Retrieved the selected value from the dropdown menu
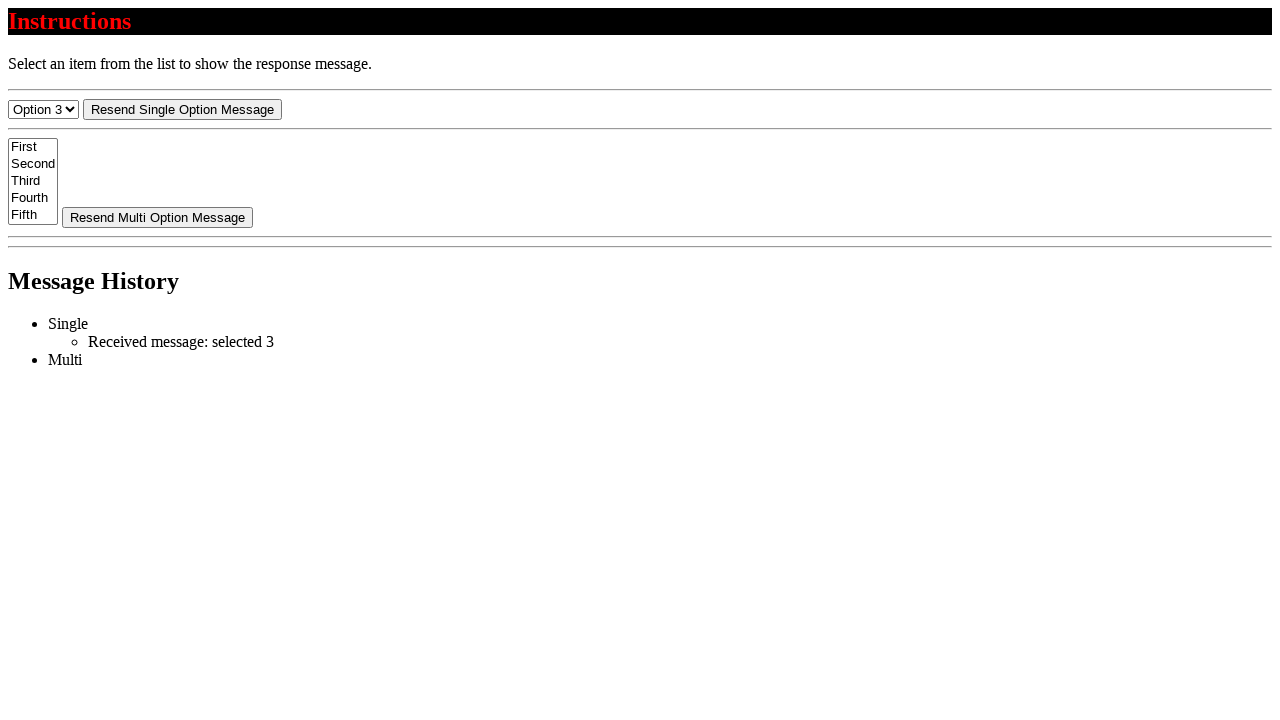

Verified that the selected value is '3'
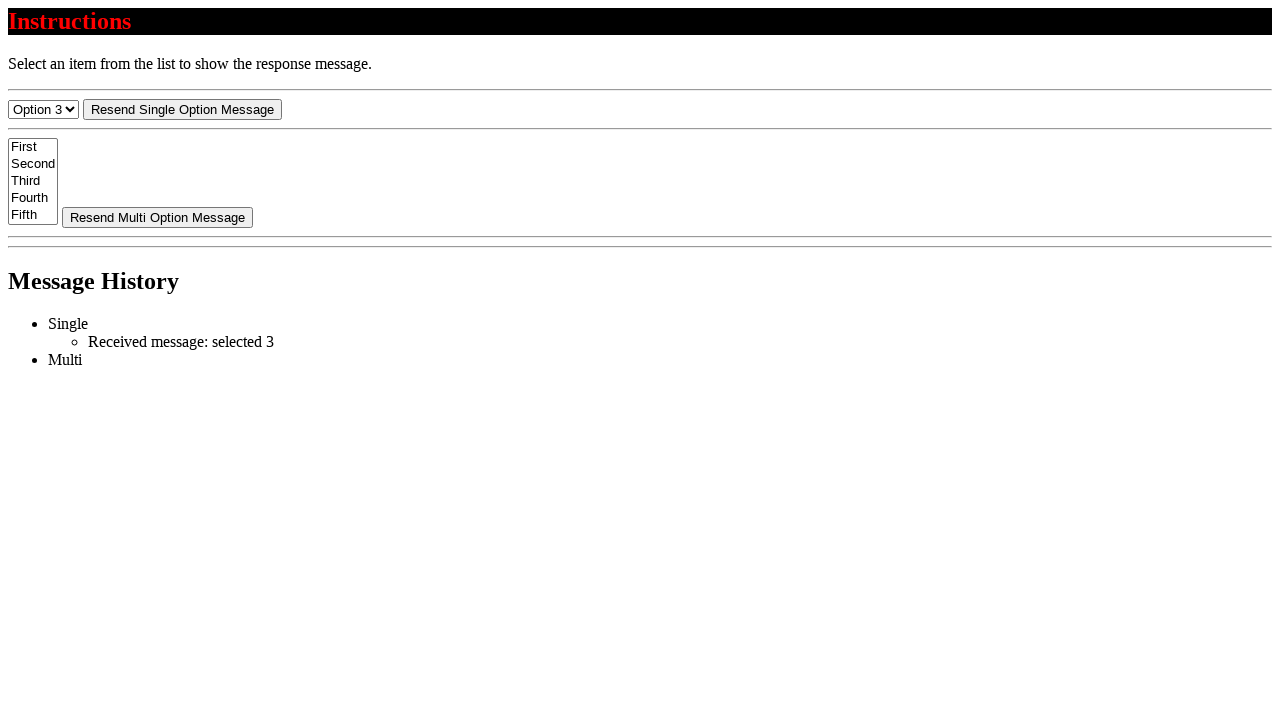

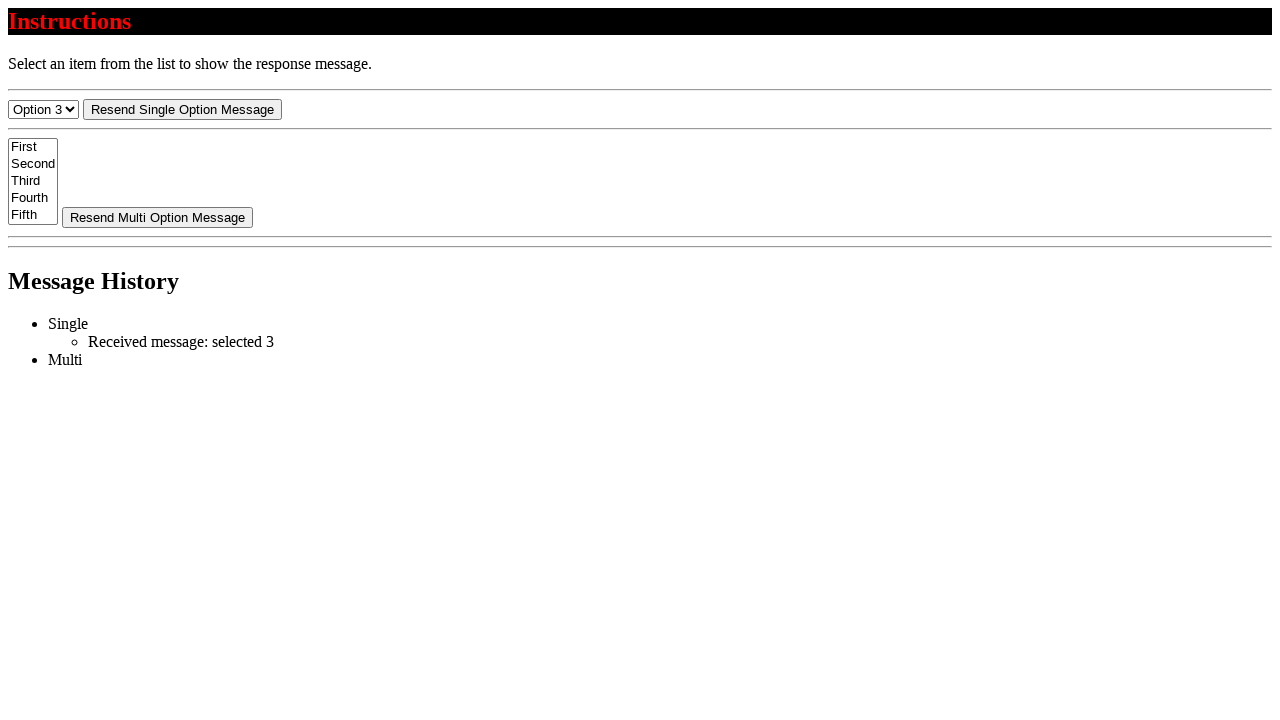